Tests Bilibili search functionality by entering a search query using various keyboard and mouse actions, then scrolling through the results

Starting URL: http://www.bilibili.com

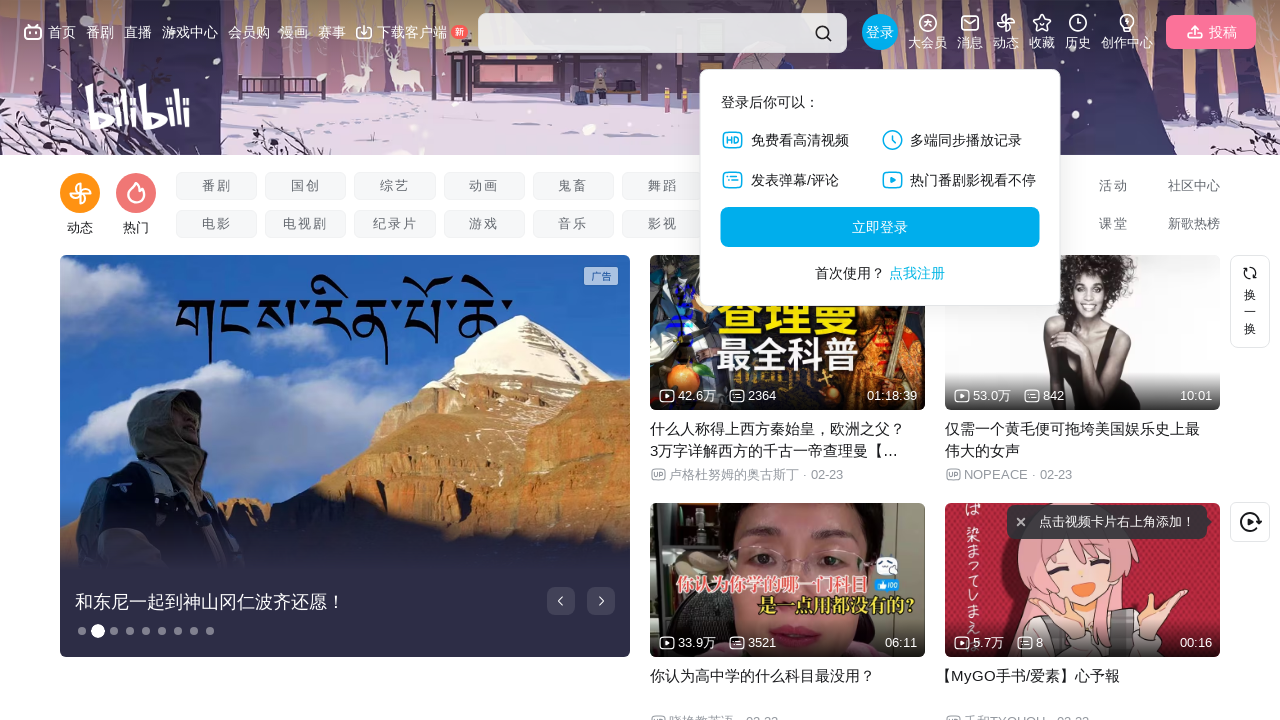

Search input field loaded and available
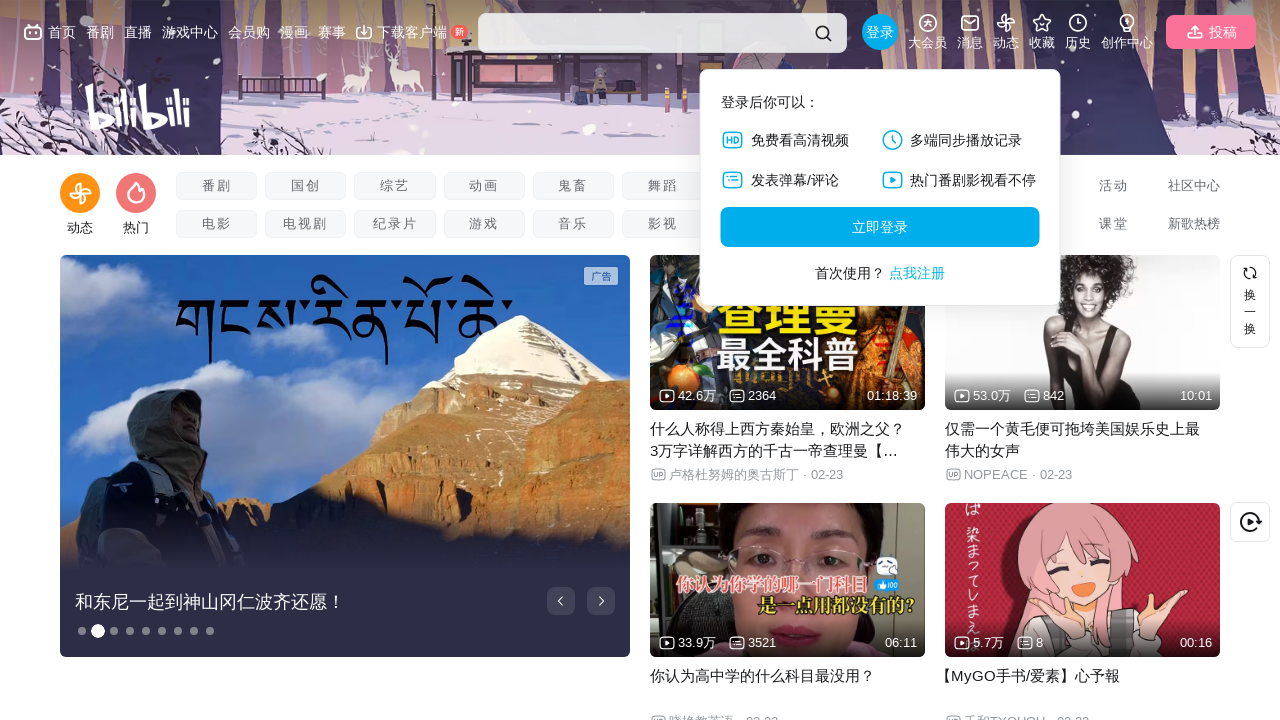

Clicked on search input field at (632, 33) on .nav-search-input
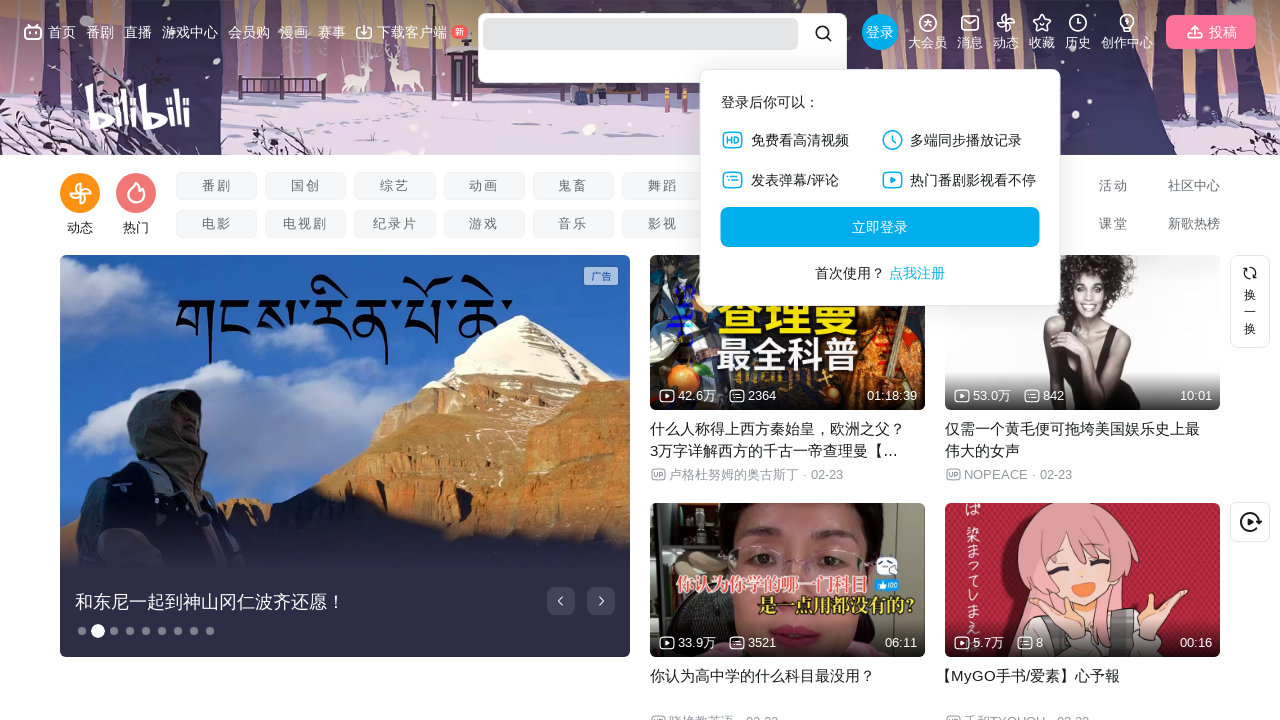

Typed '测试' into search field on .nav-search-input
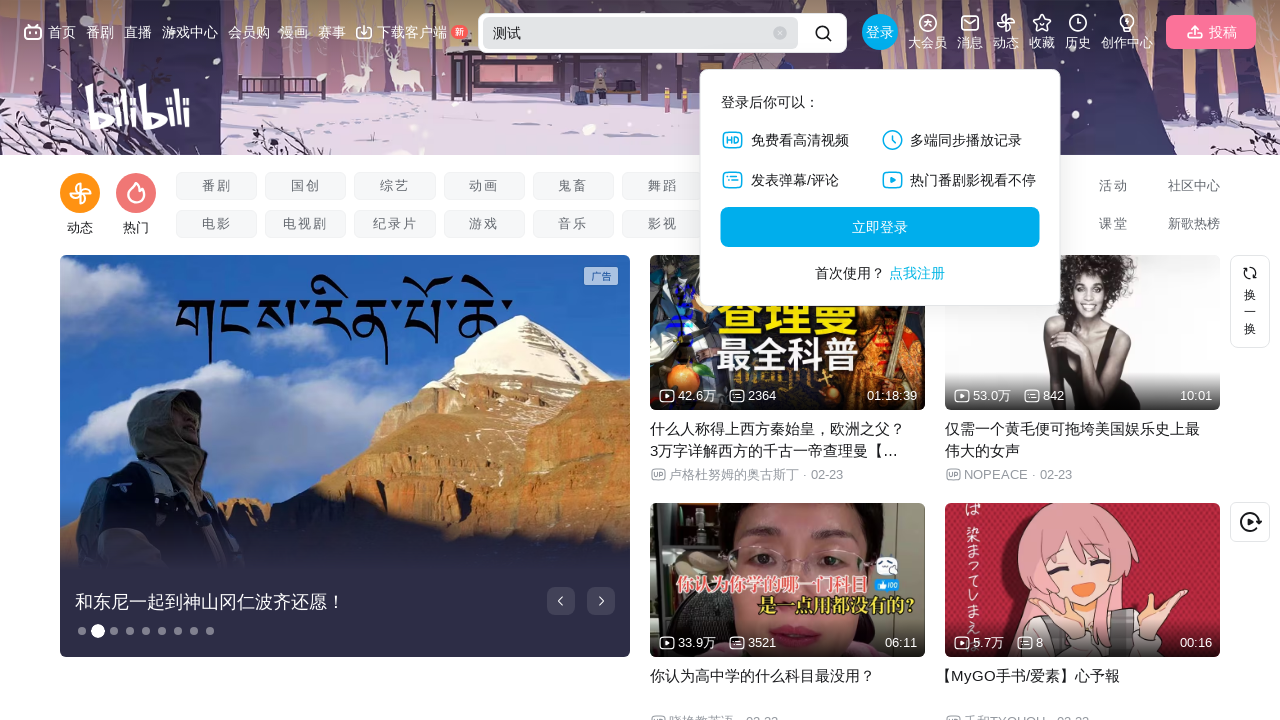

Pressed Shift key down
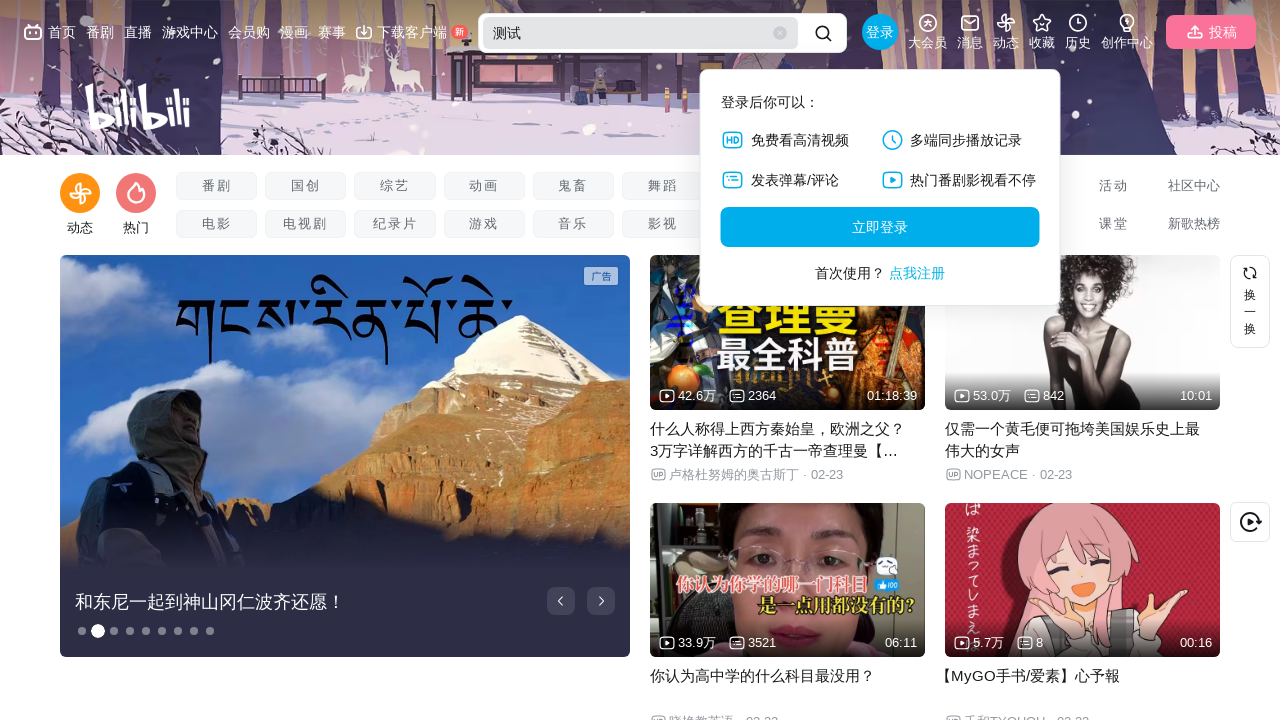

Typed capital 'P' with Shift held
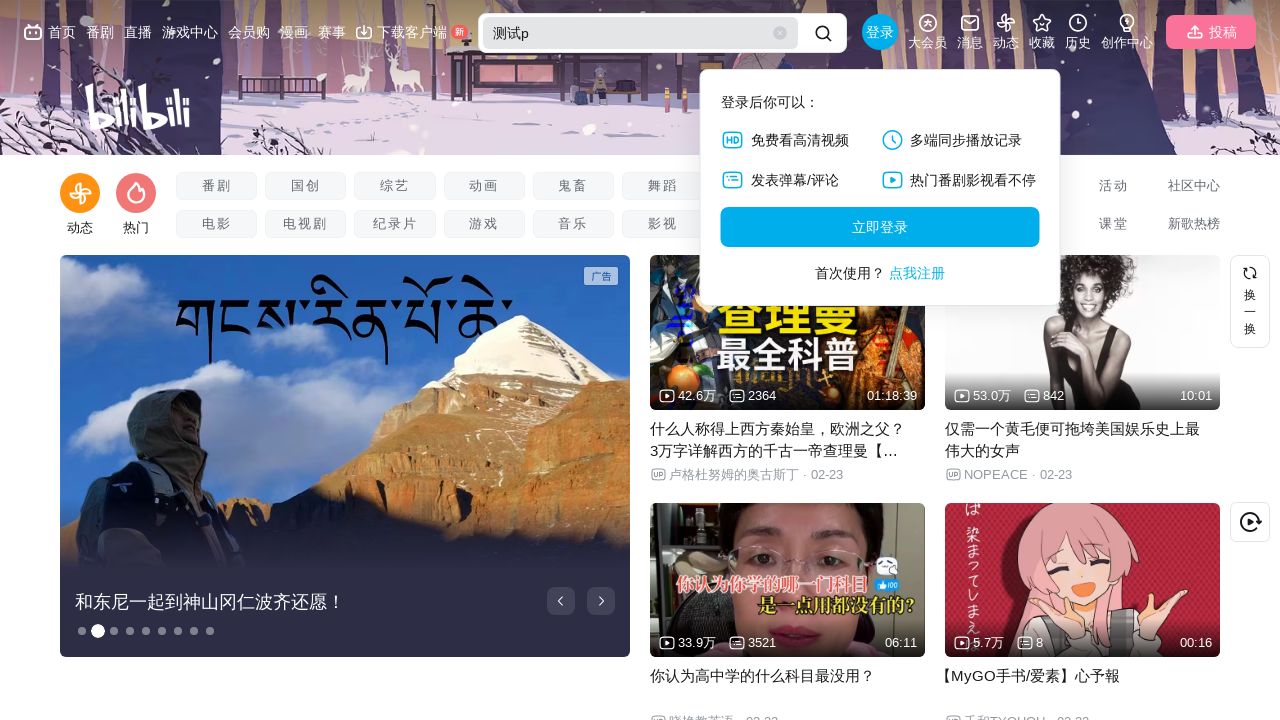

Released Shift key
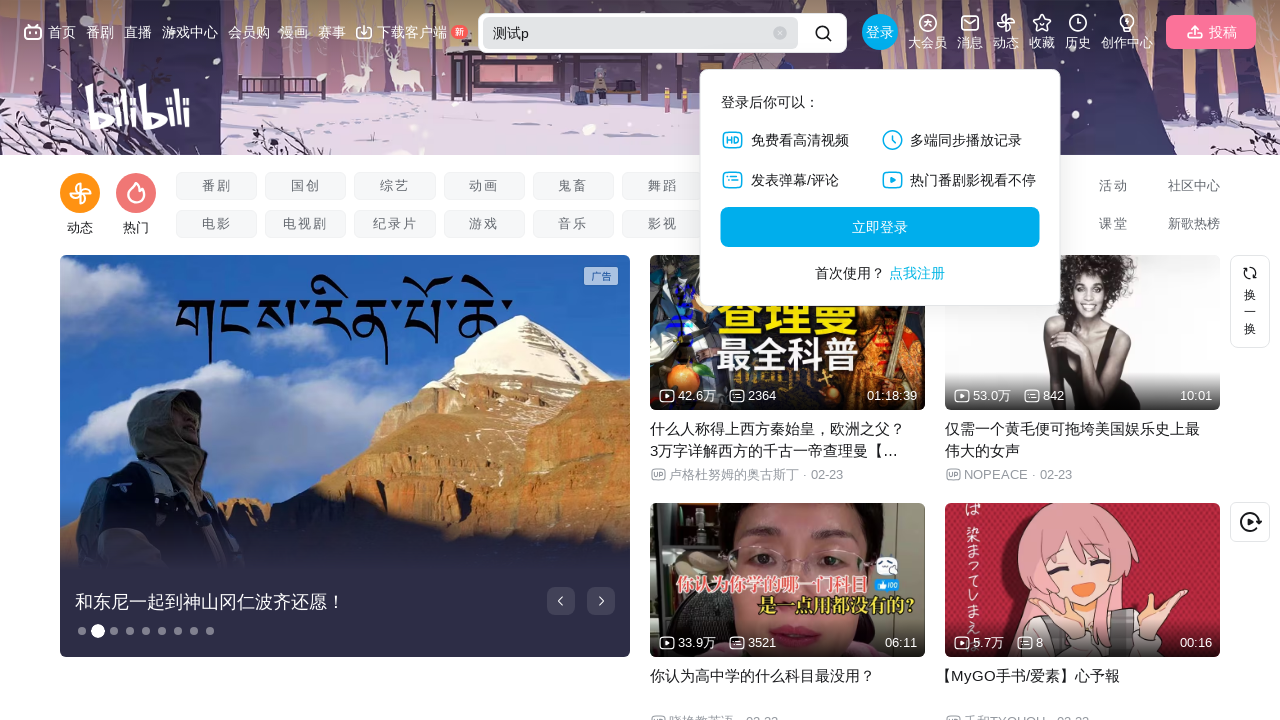

Typed 'ython' to complete 'Python'
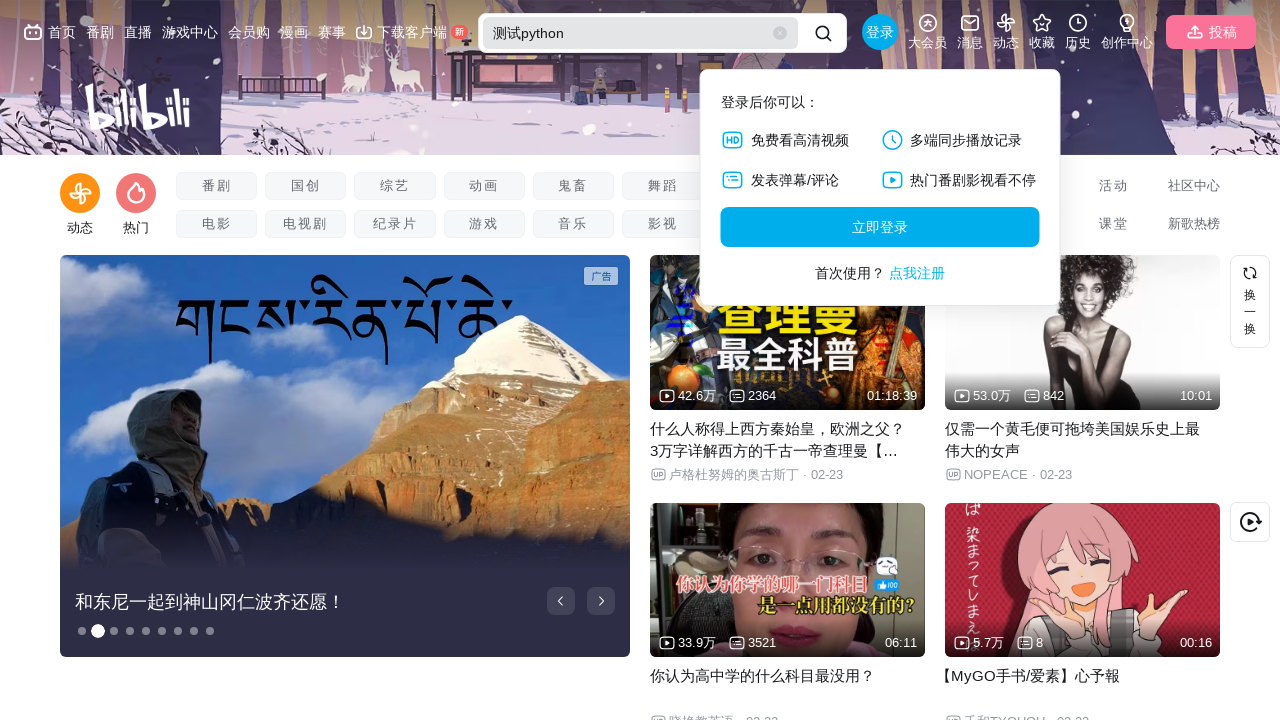

Moved mouse to search input field at (503, 33)
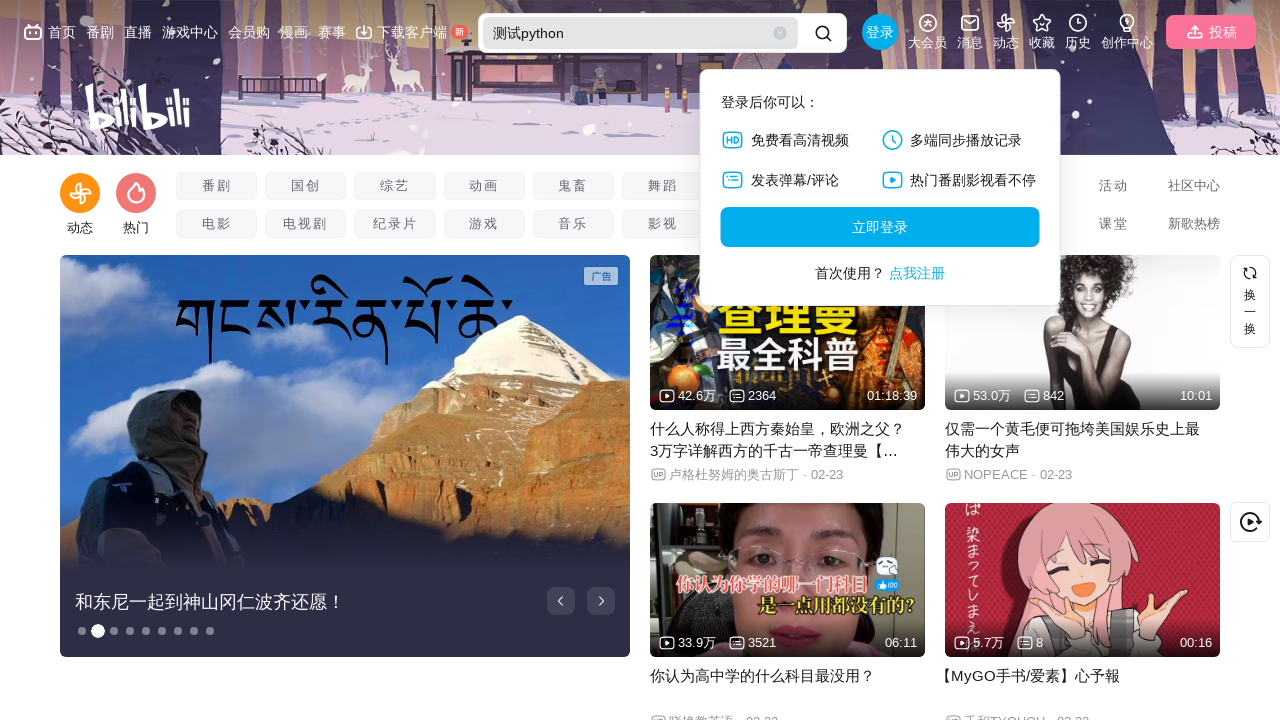

Pressed mouse button down on search input at (503, 33)
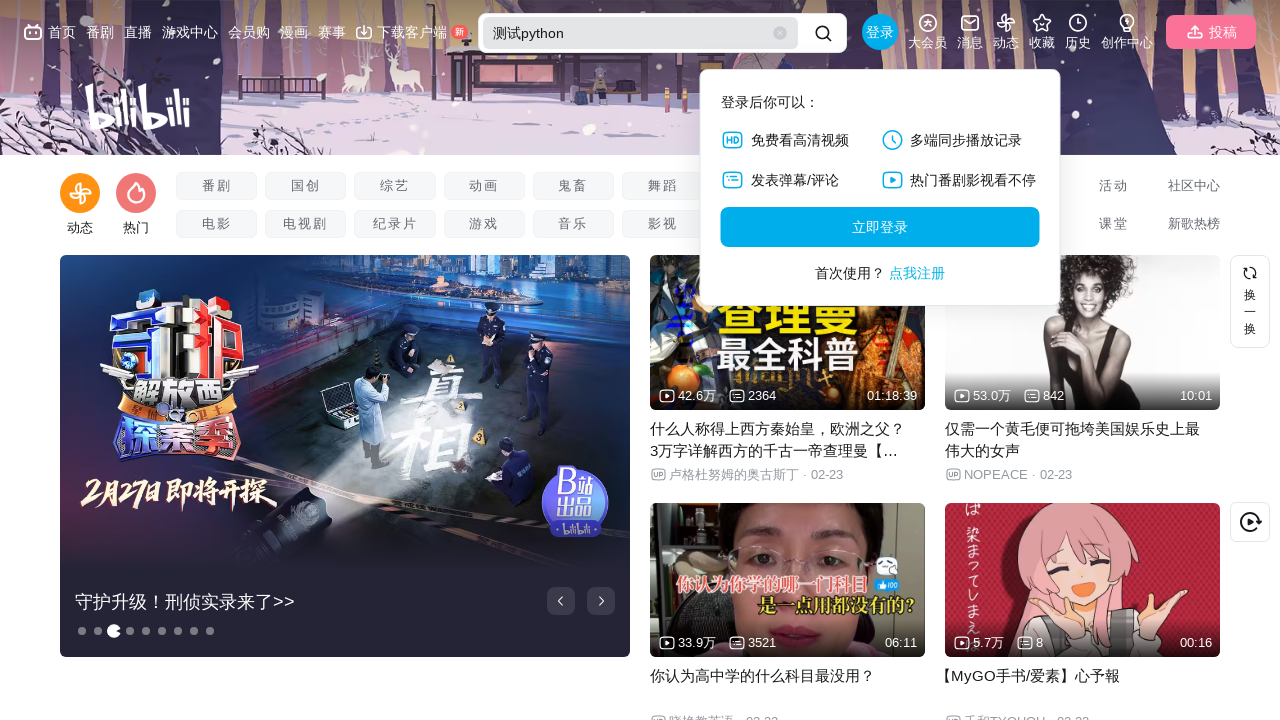

Dragged mouse to search button at (823, 33)
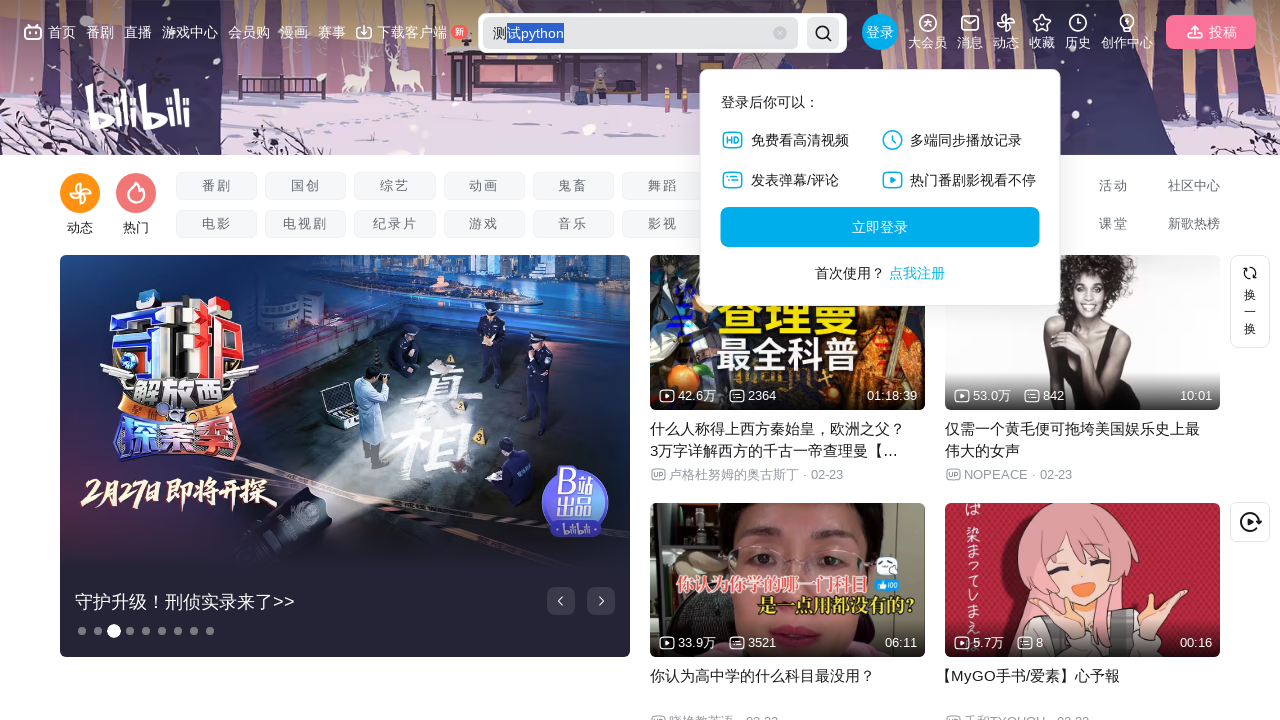

Released mouse button on search button at (823, 33)
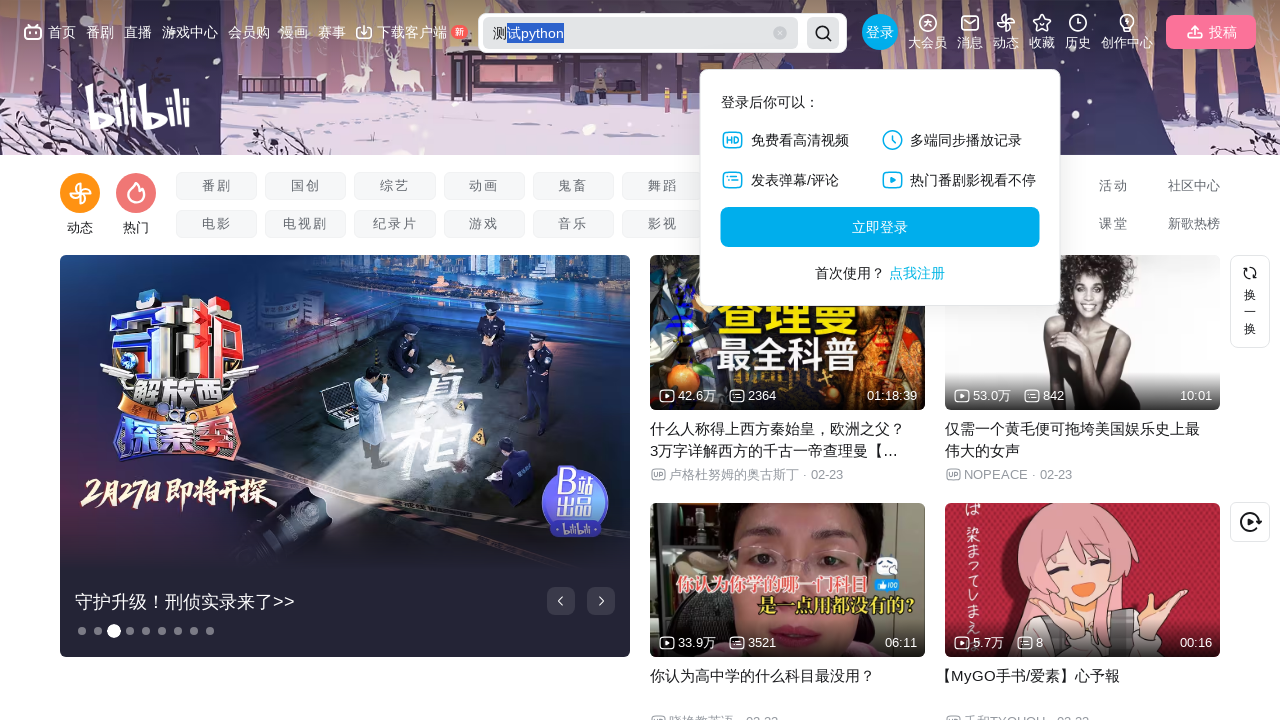

Scrolled down 5000 pixels
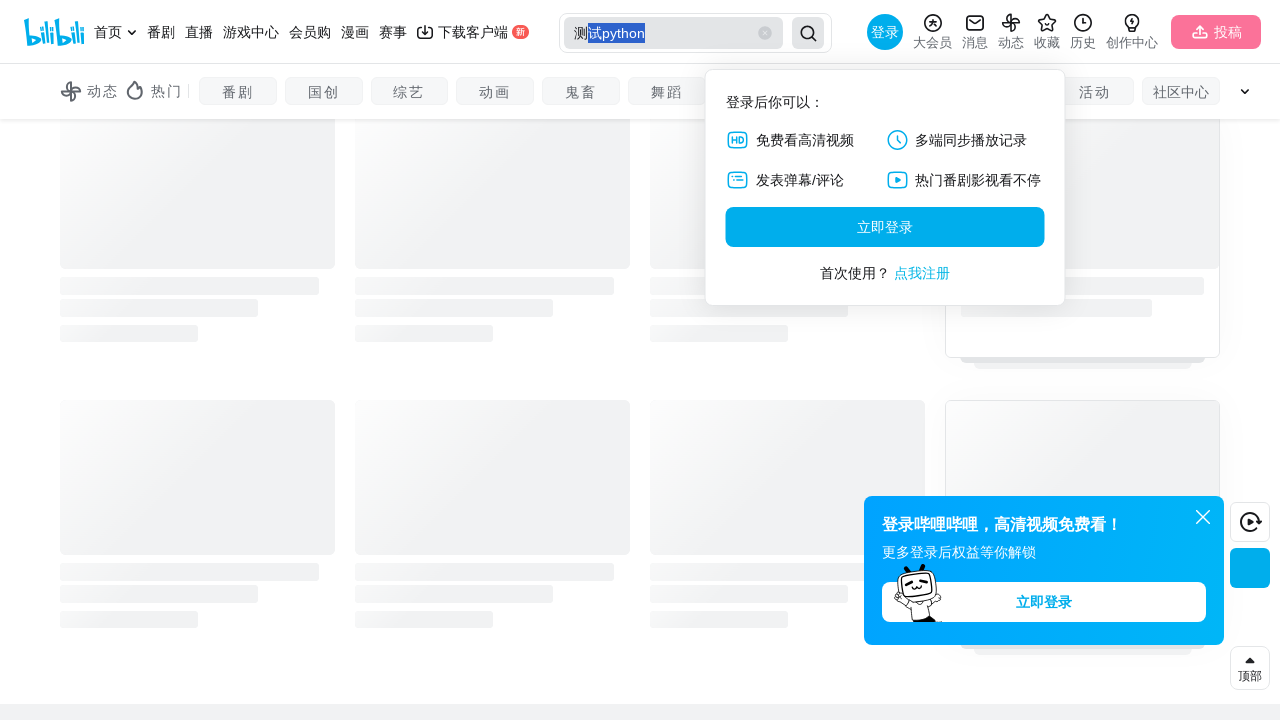

Waited 2 seconds for page to load
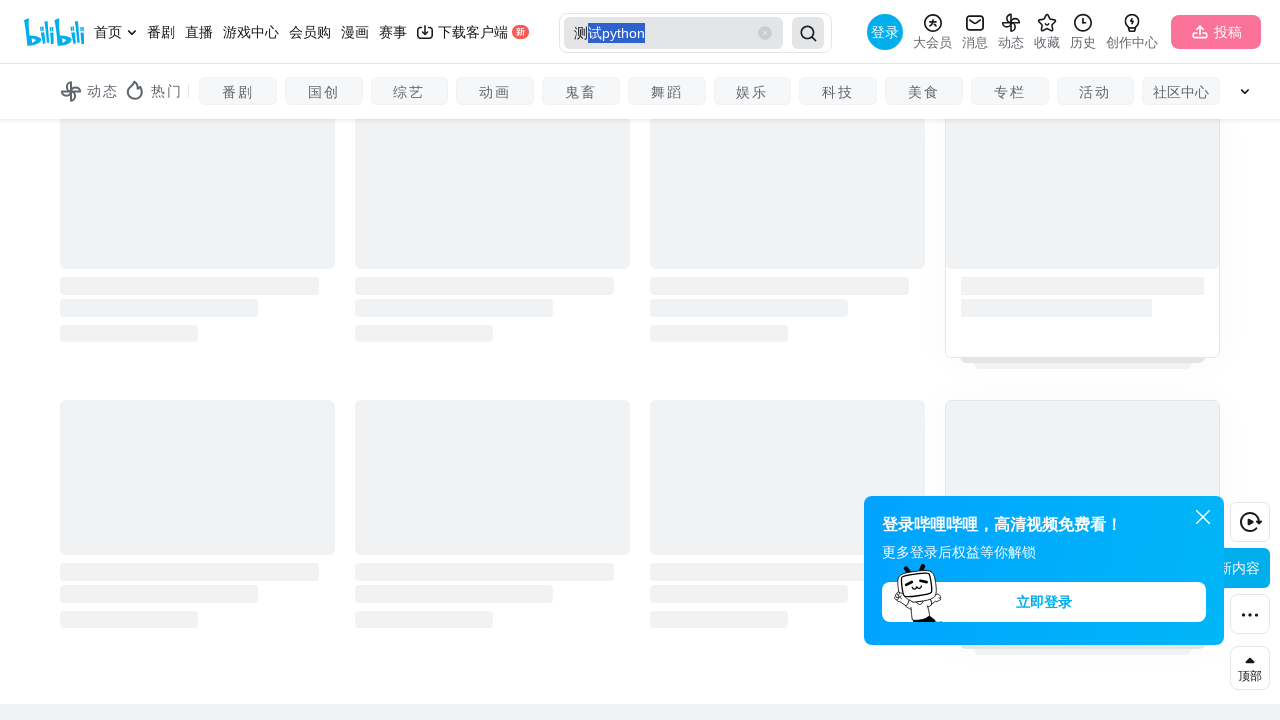

Scrolled down another 5000 pixels
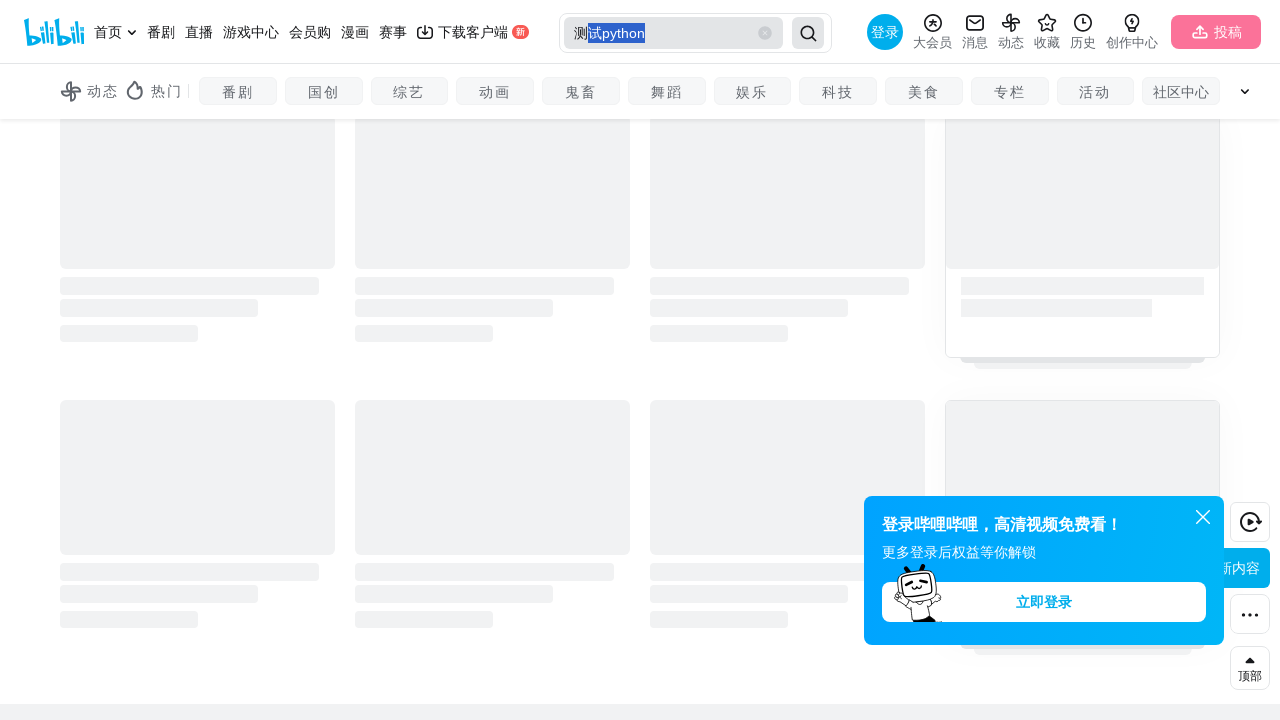

Waited 2 seconds for page to load
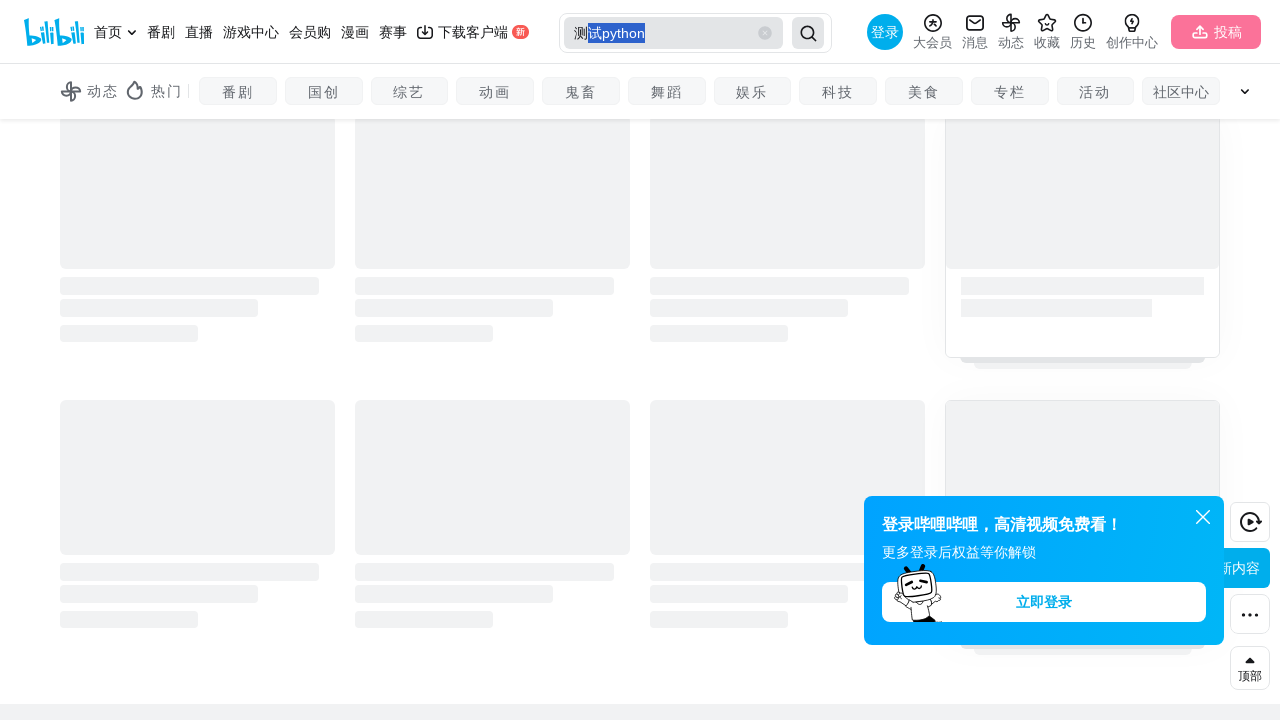

Scrolled down another 5000 pixels
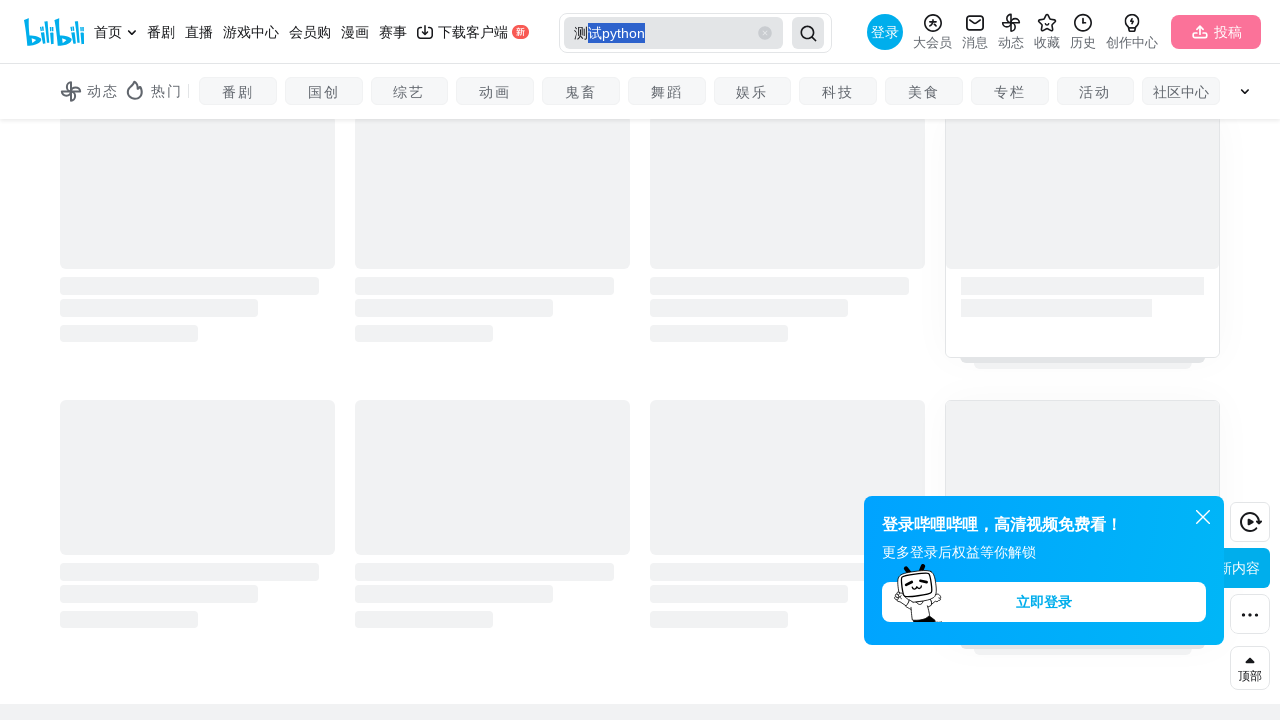

Waited 5 seconds for search results to fully display
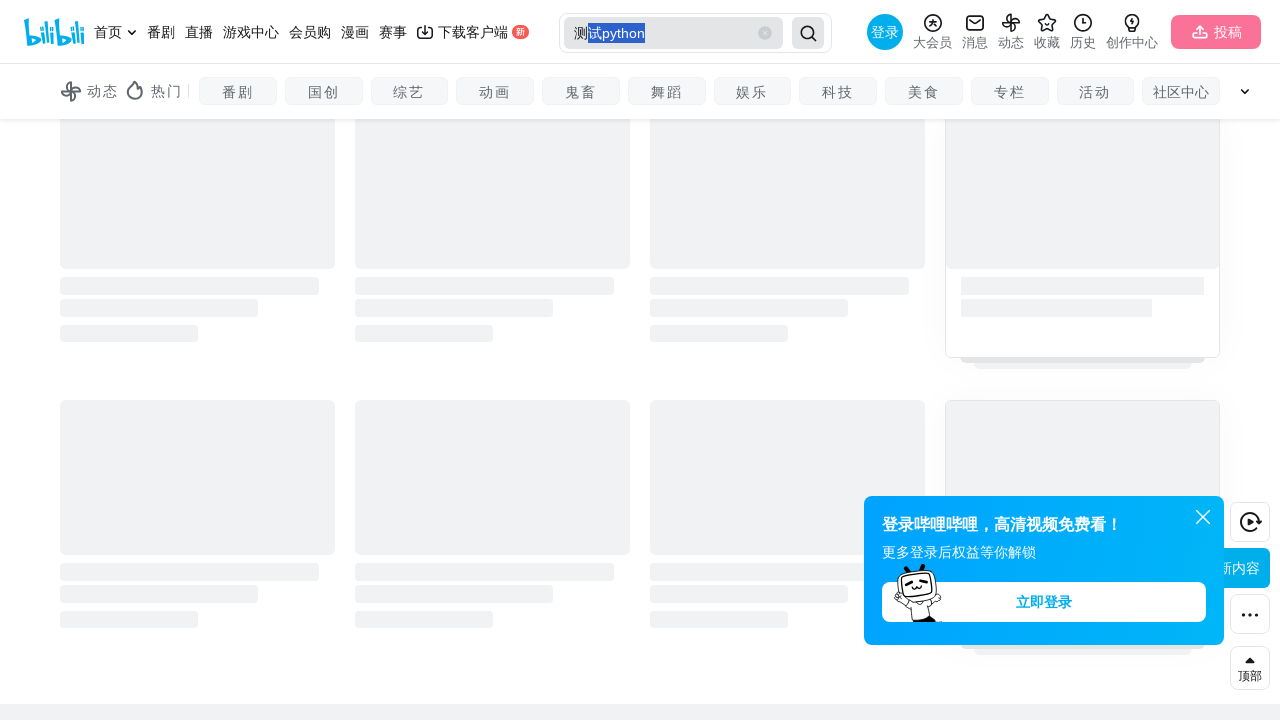

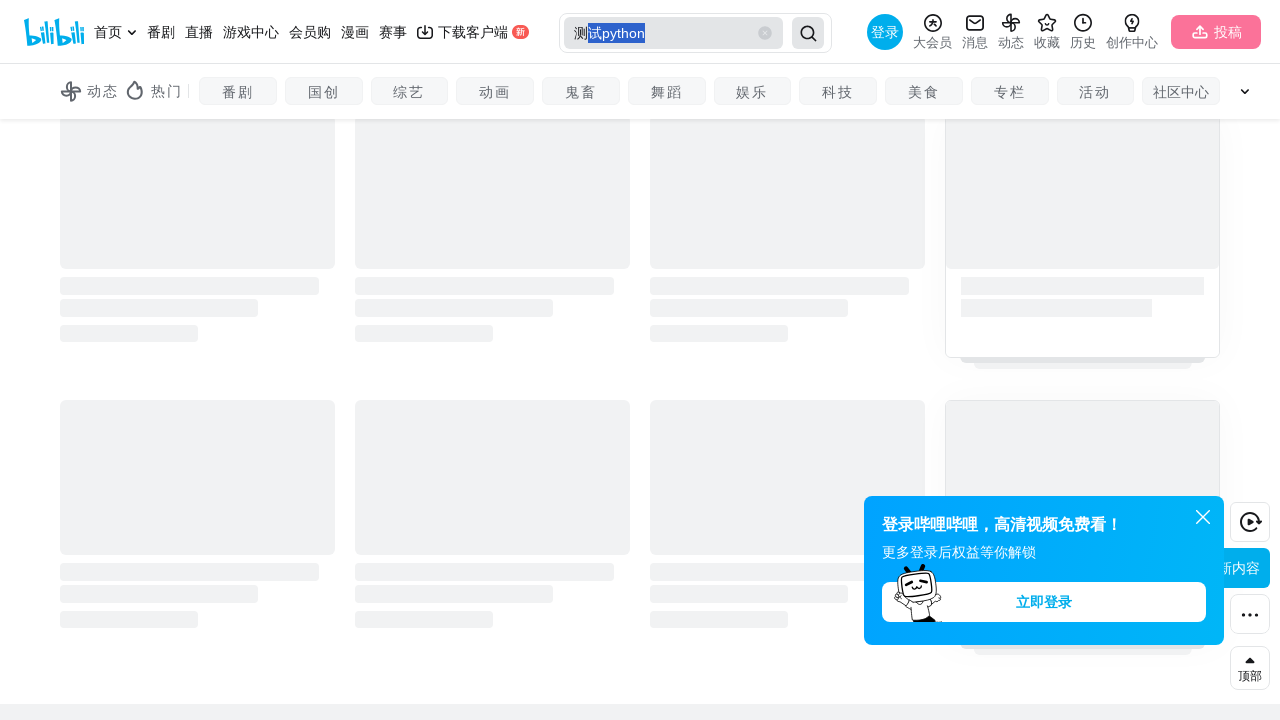